Tests keyboard combination (Ctrl+A) by sending a key chord to select all text in an input element

Starting URL: https://www.letskodeit.com/practice

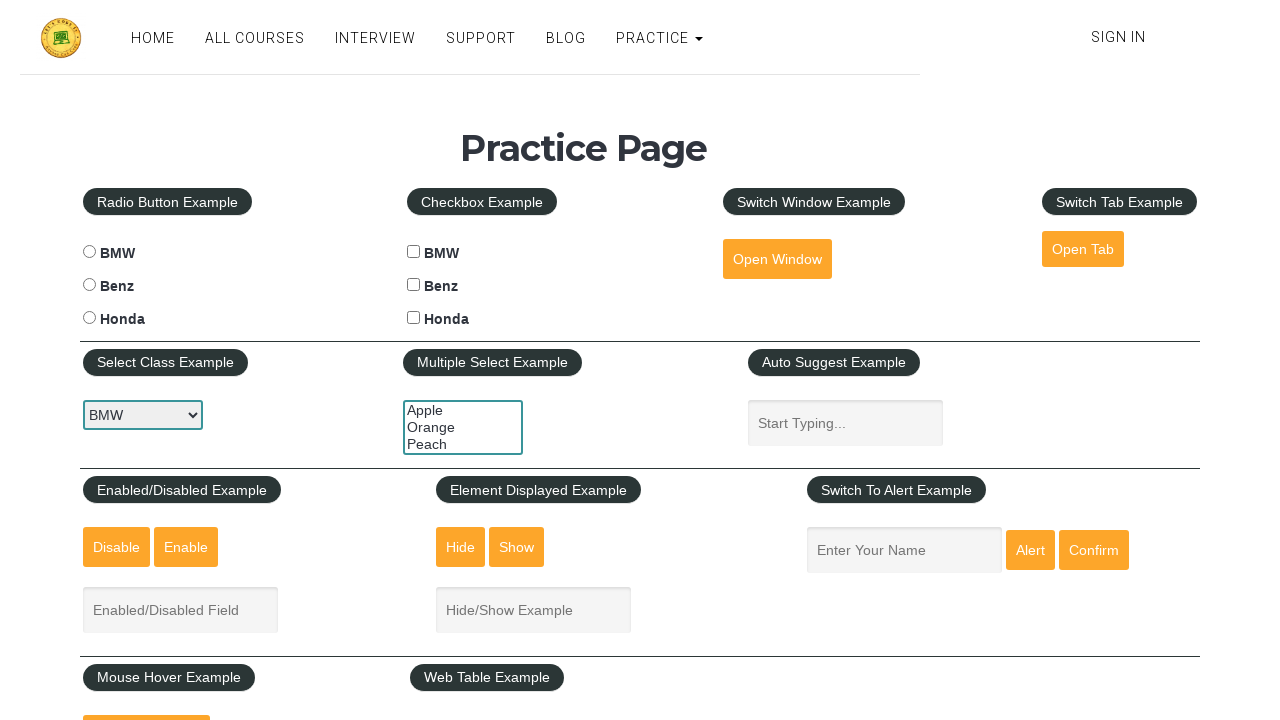

Navigated to https://www.letskodeit.com/practice
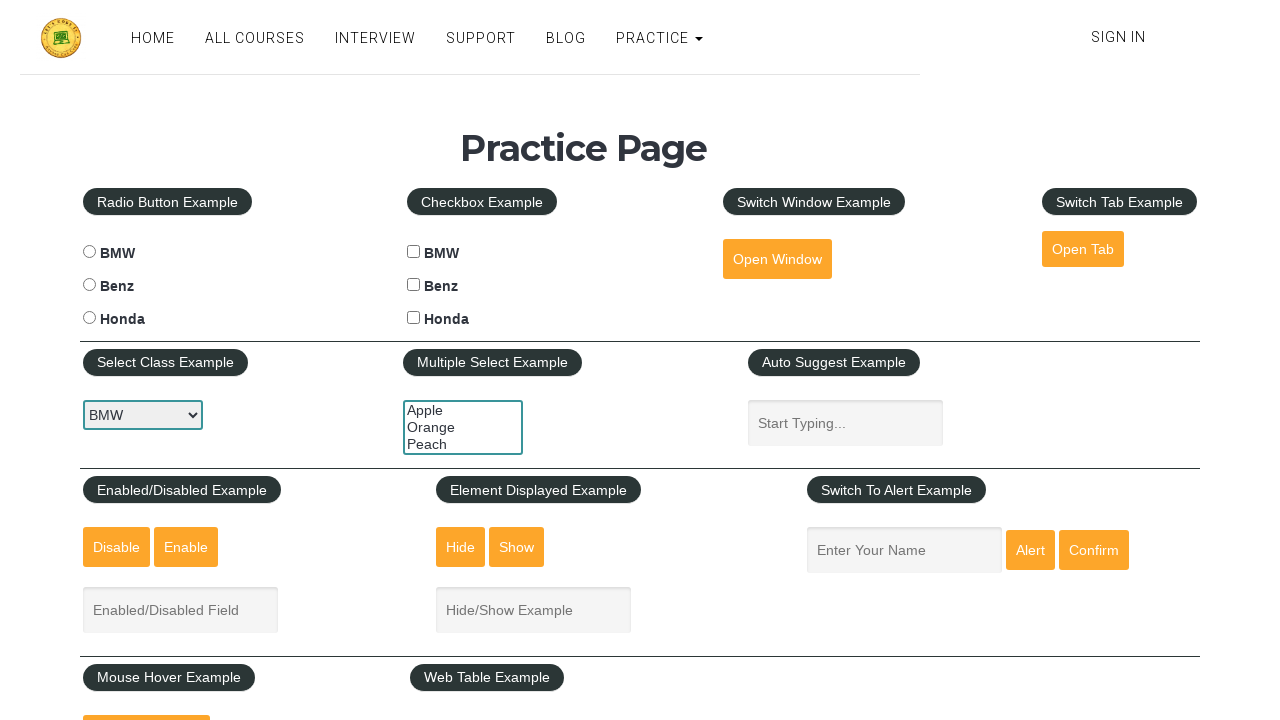

Sent Ctrl+A key combination to openwindow element to select all text on #openwindow
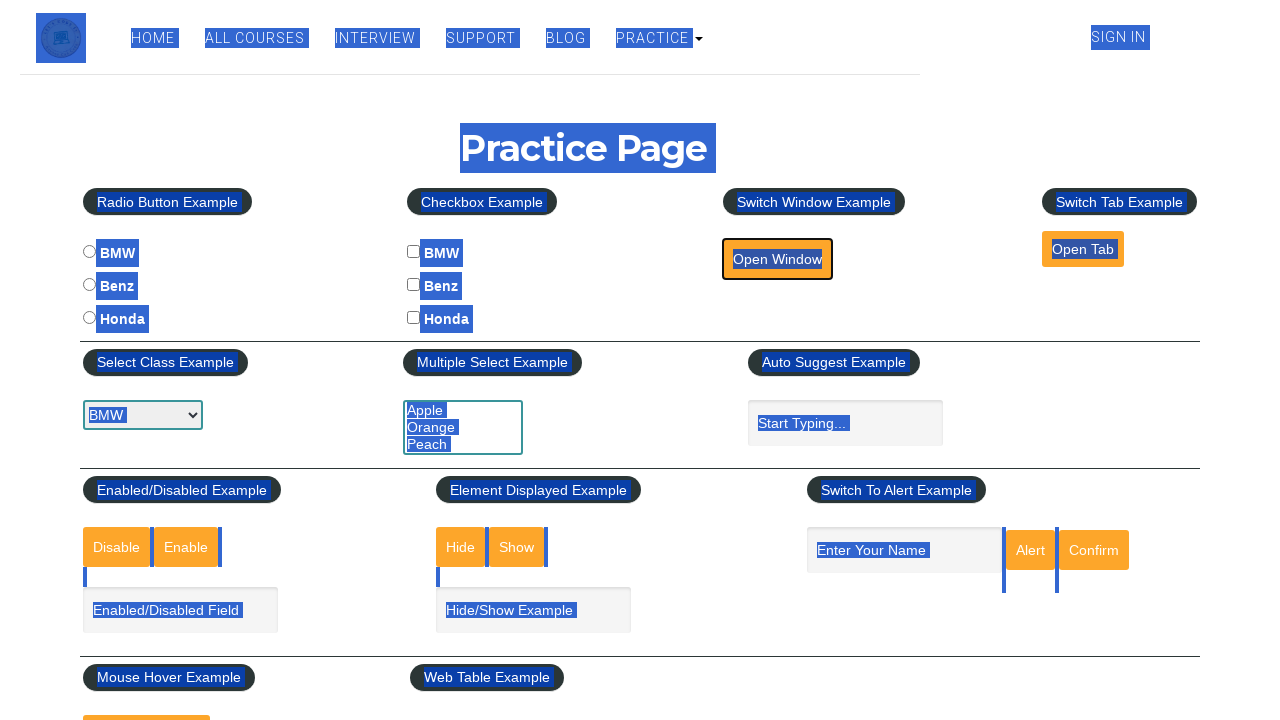

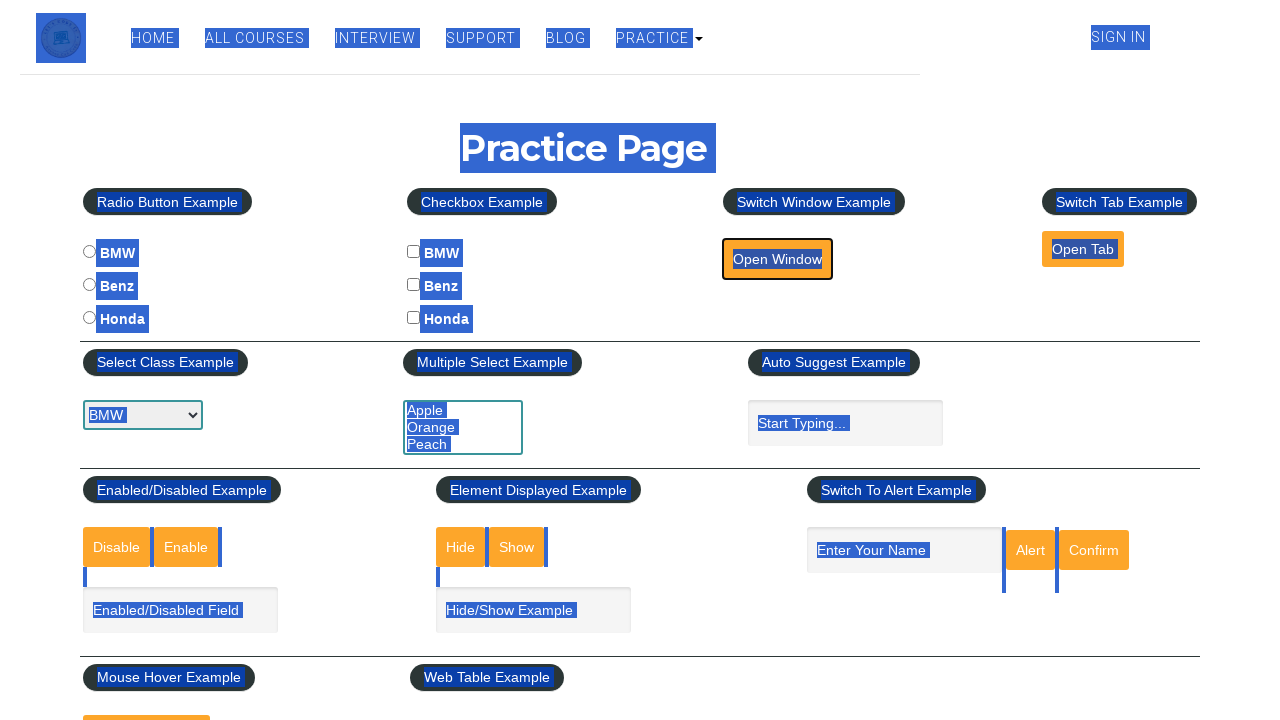